Tests a waits demo page by clicking buttons that reveal input fields, waiting for the fields to become visible, and then filling them with text values

Starting URL: https://www.hyrtutorials.com/p/waits-demo.html

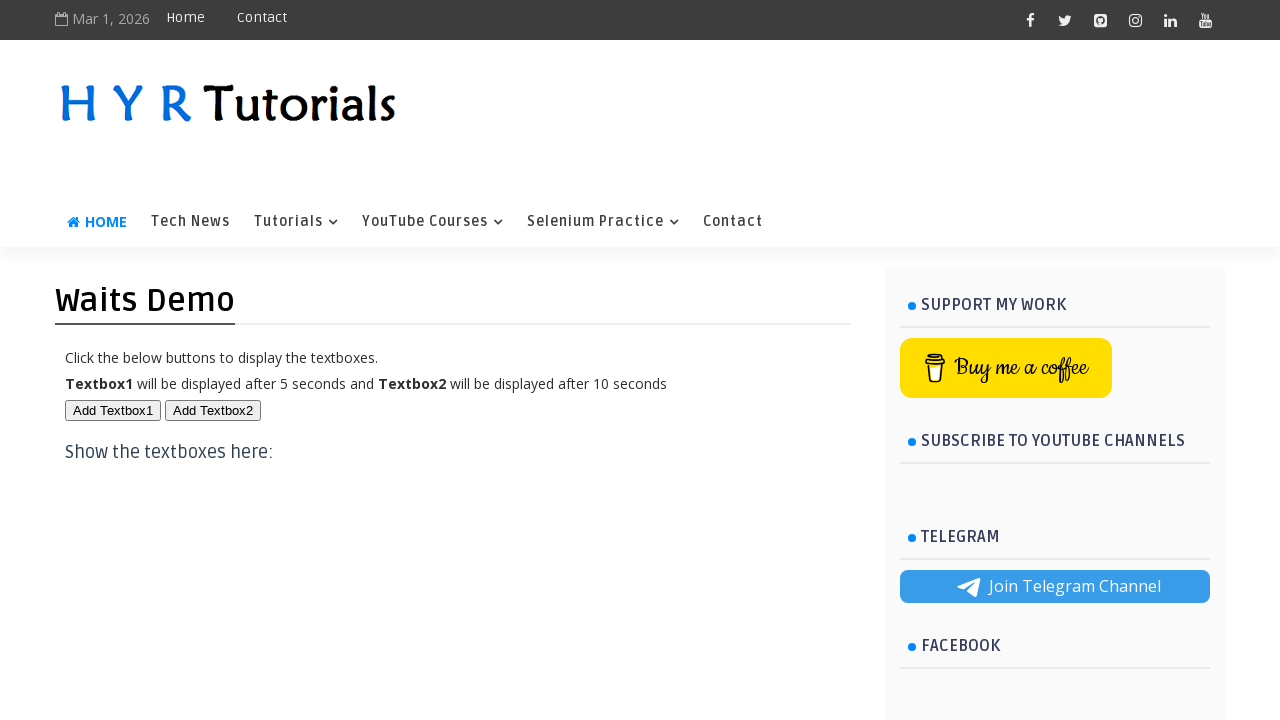

Clicked button 1 to reveal first input field at (113, 410) on #btn1
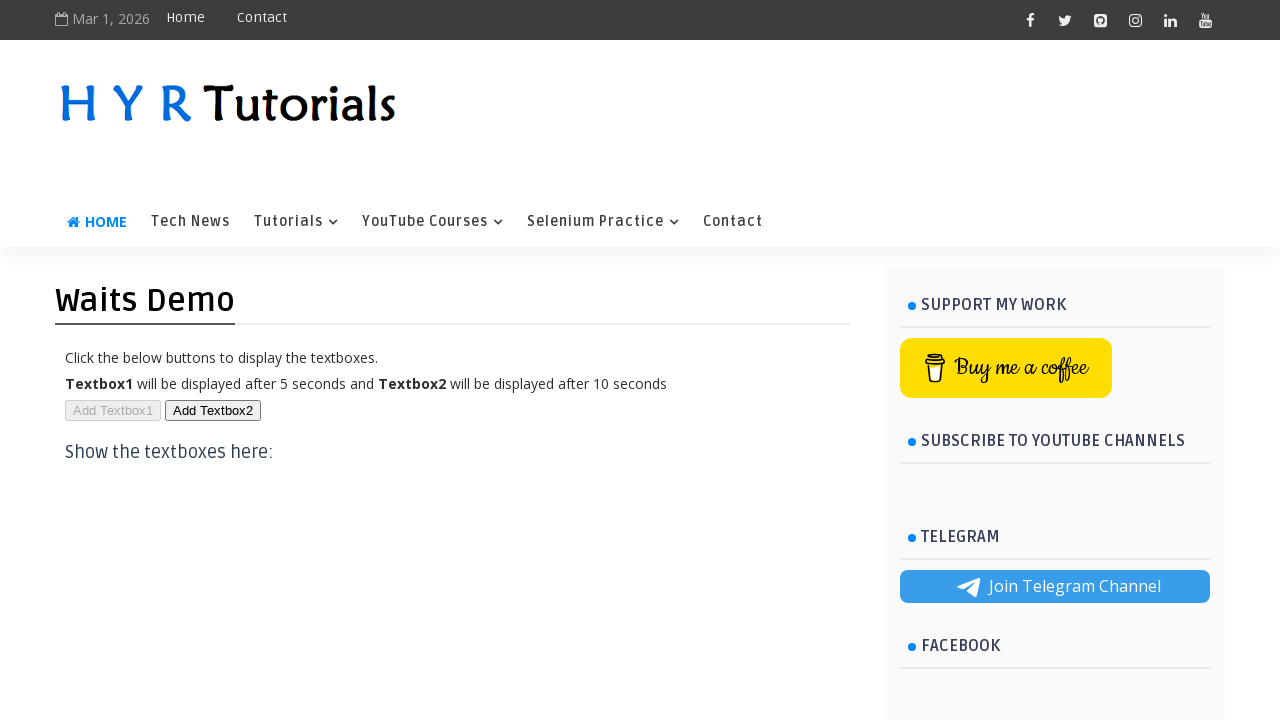

First input field became visible
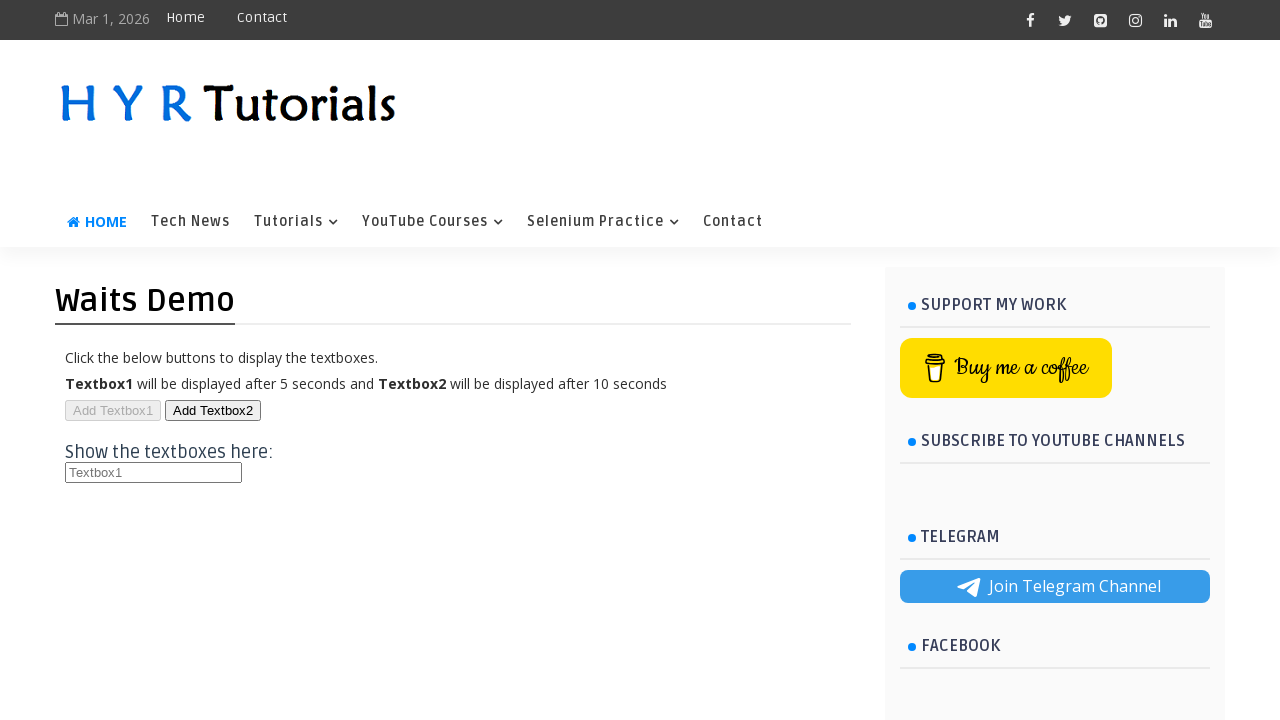

Filled first input field with 'testvalue123' on #txt1
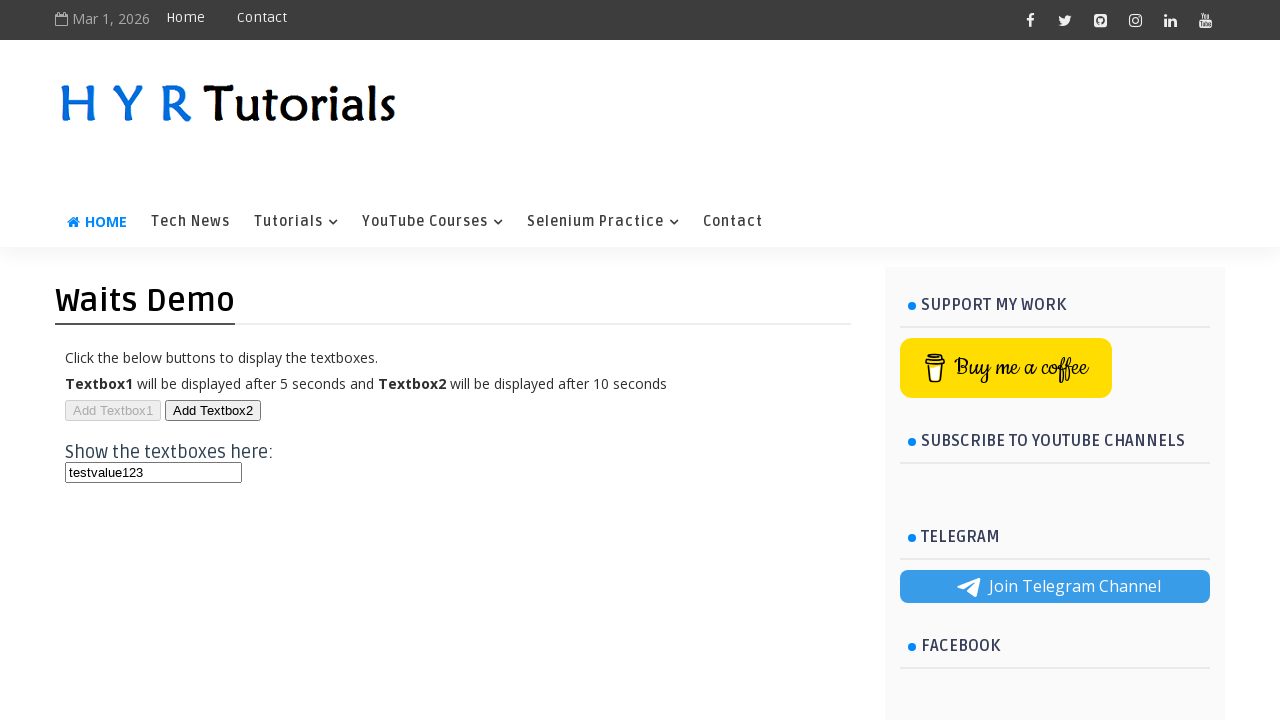

Clicked button 2 to reveal second input field at (213, 410) on #btn2
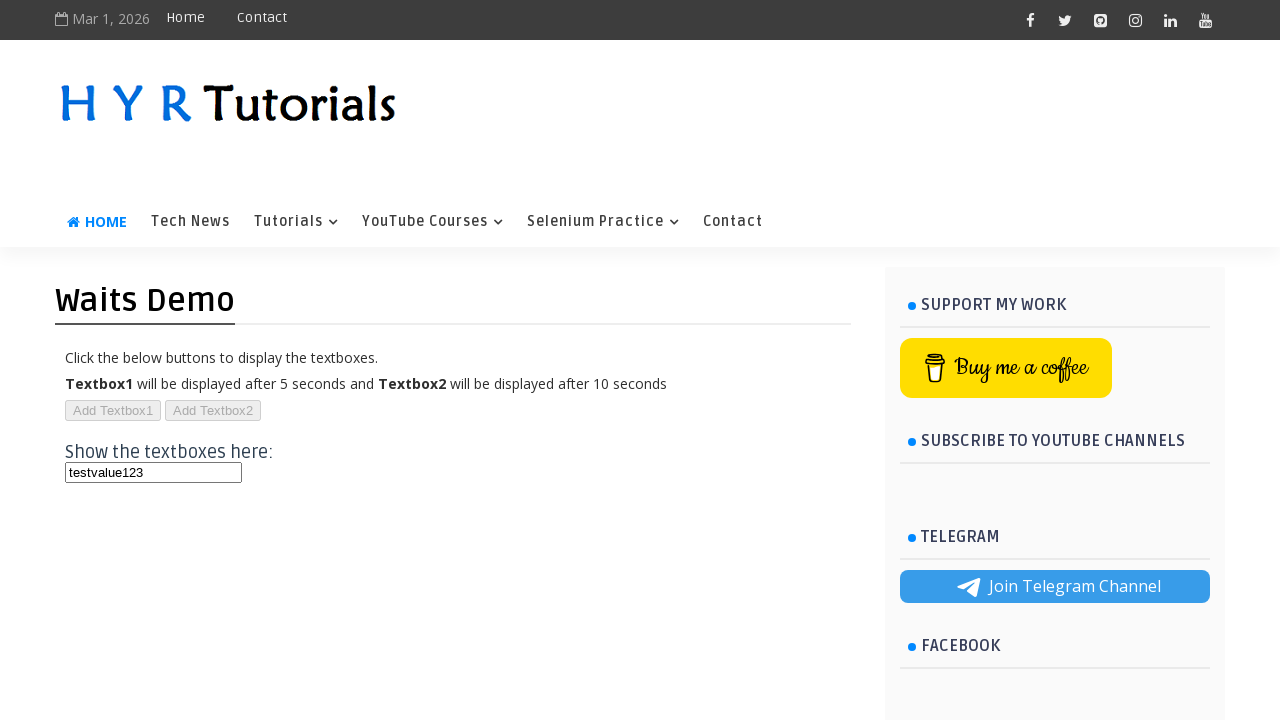

Second input field became visible
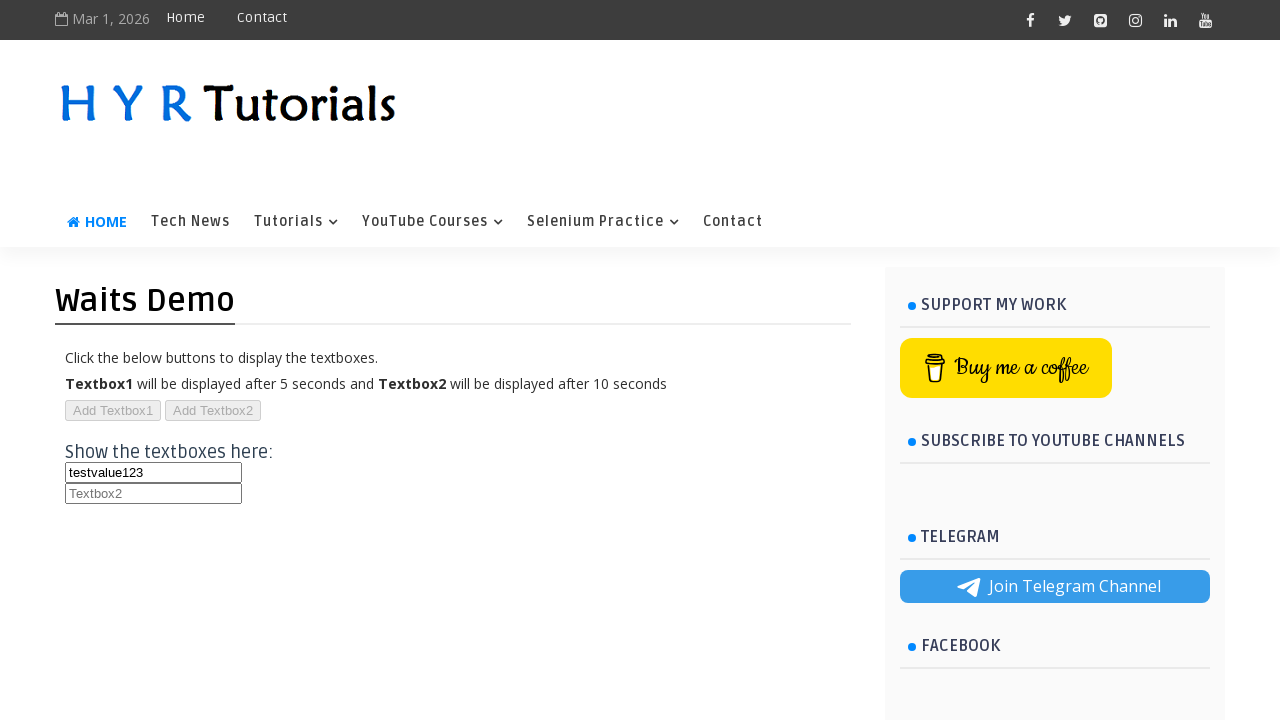

Filled second input field with 'sampletext456' on #txt2
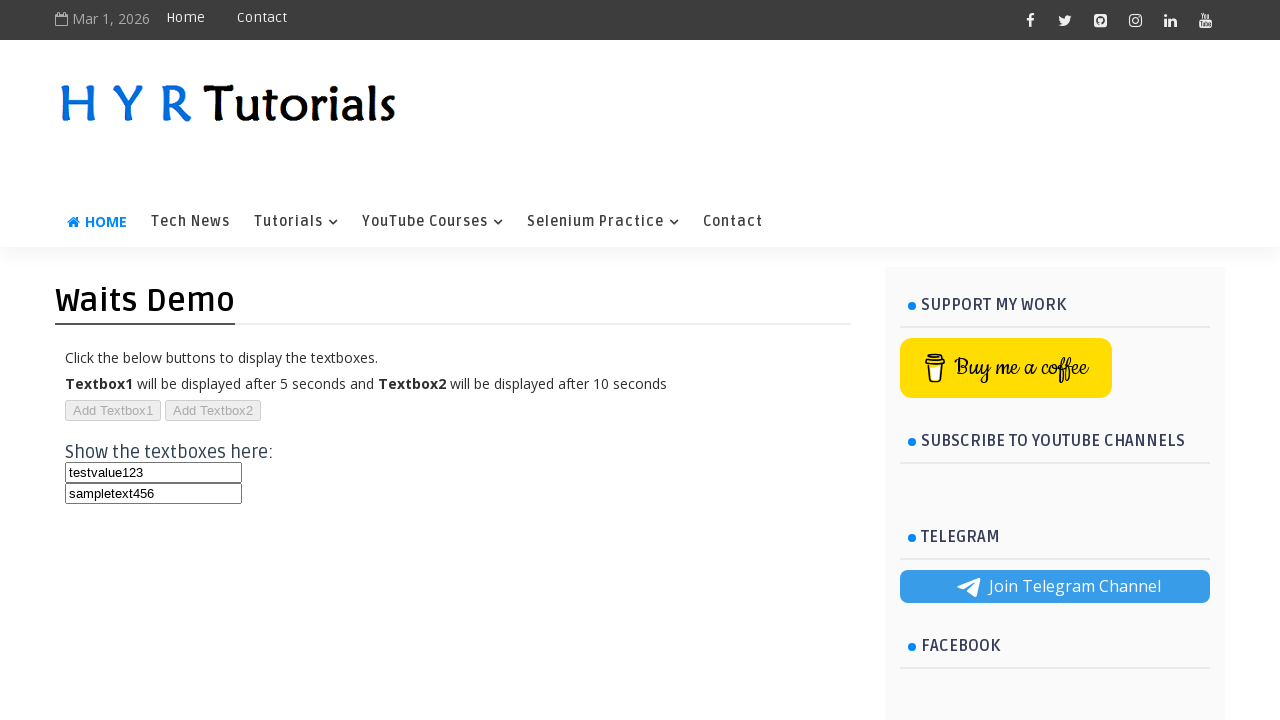

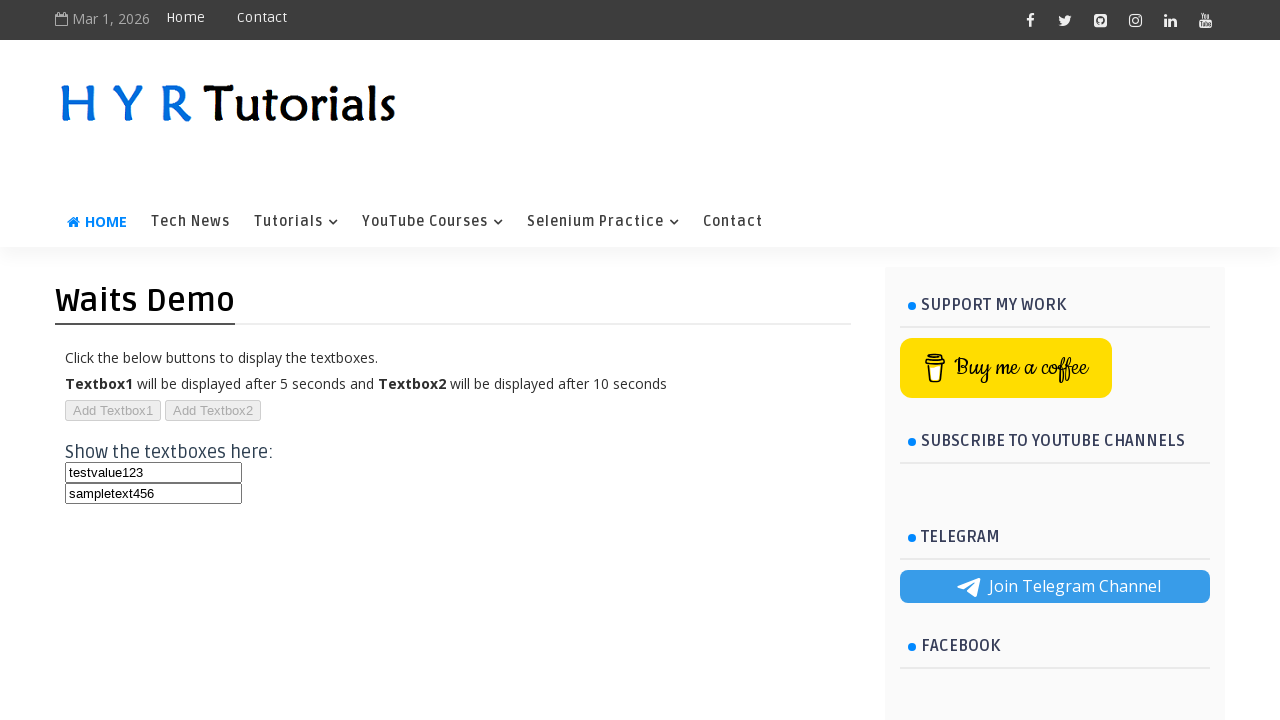